Tests file download functionality by navigating to a download page, clicking the first download link, and verifying that a file is downloaded successfully.

Starting URL: https://the-internet.herokuapp.com/download

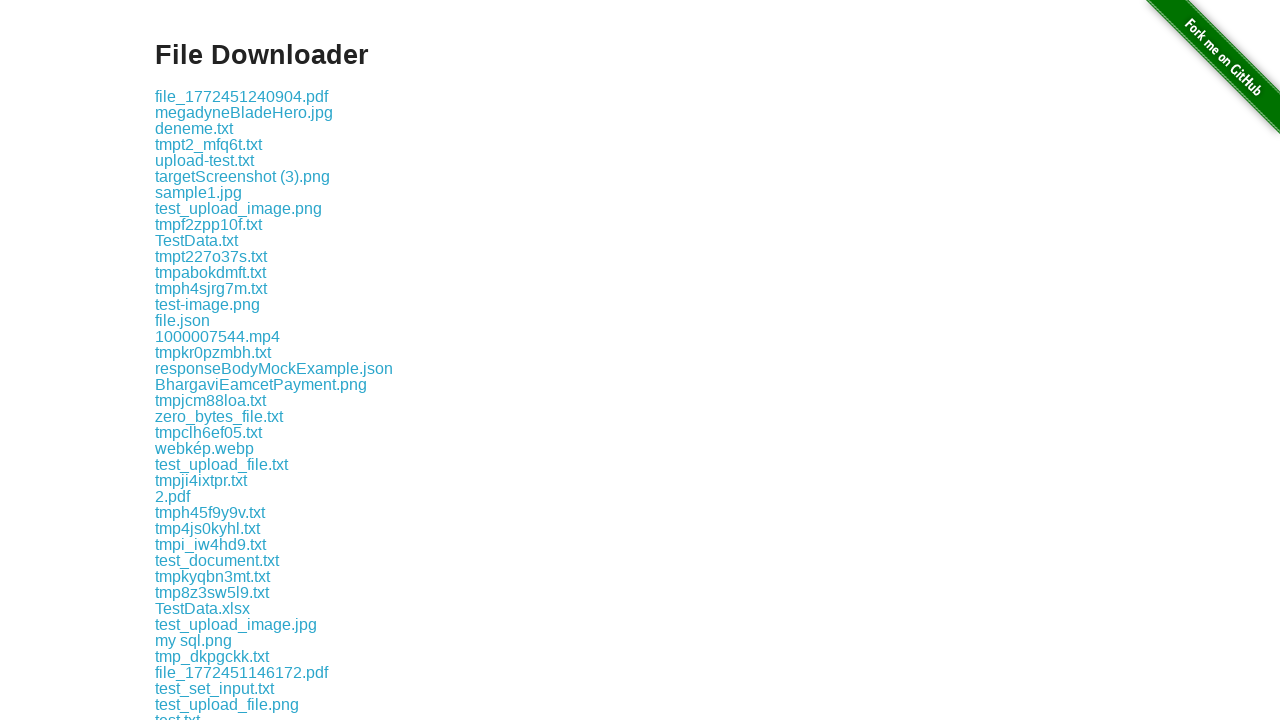

Clicked first download link and download started at (242, 96) on .example a
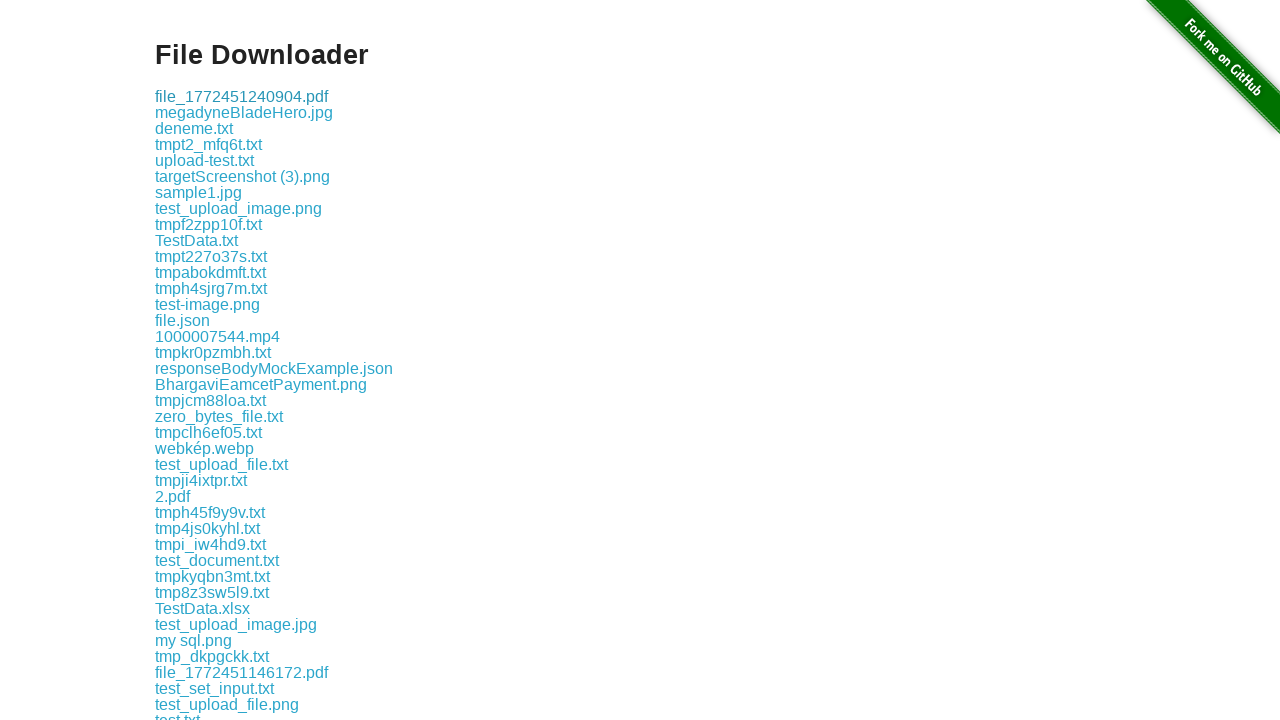

Download completed and download object retrieved
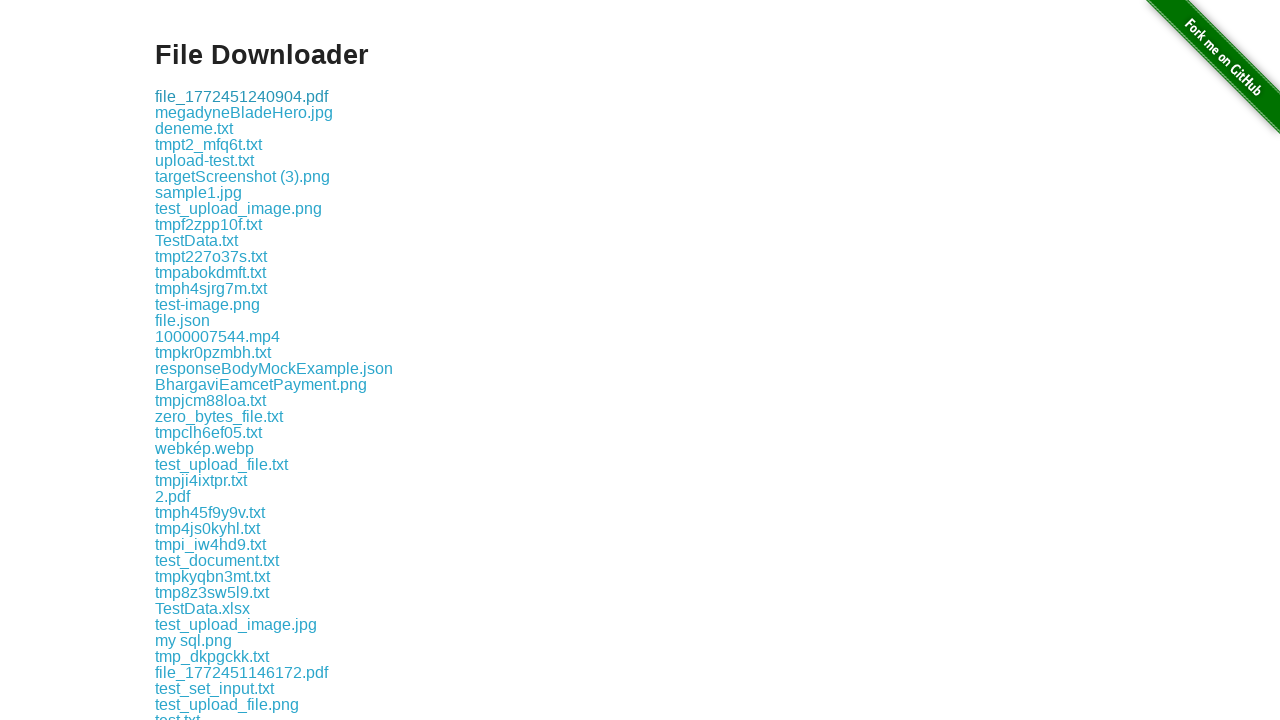

Retrieved download file path
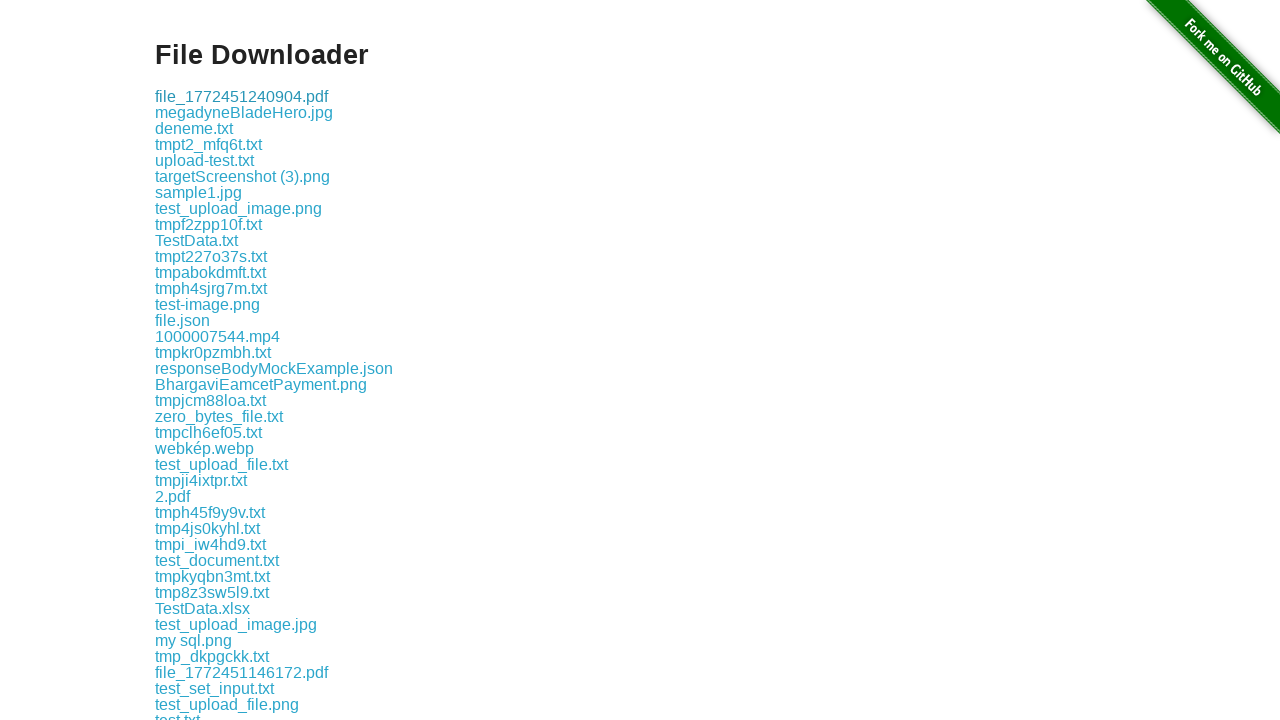

Verified downloaded file has a valid filename
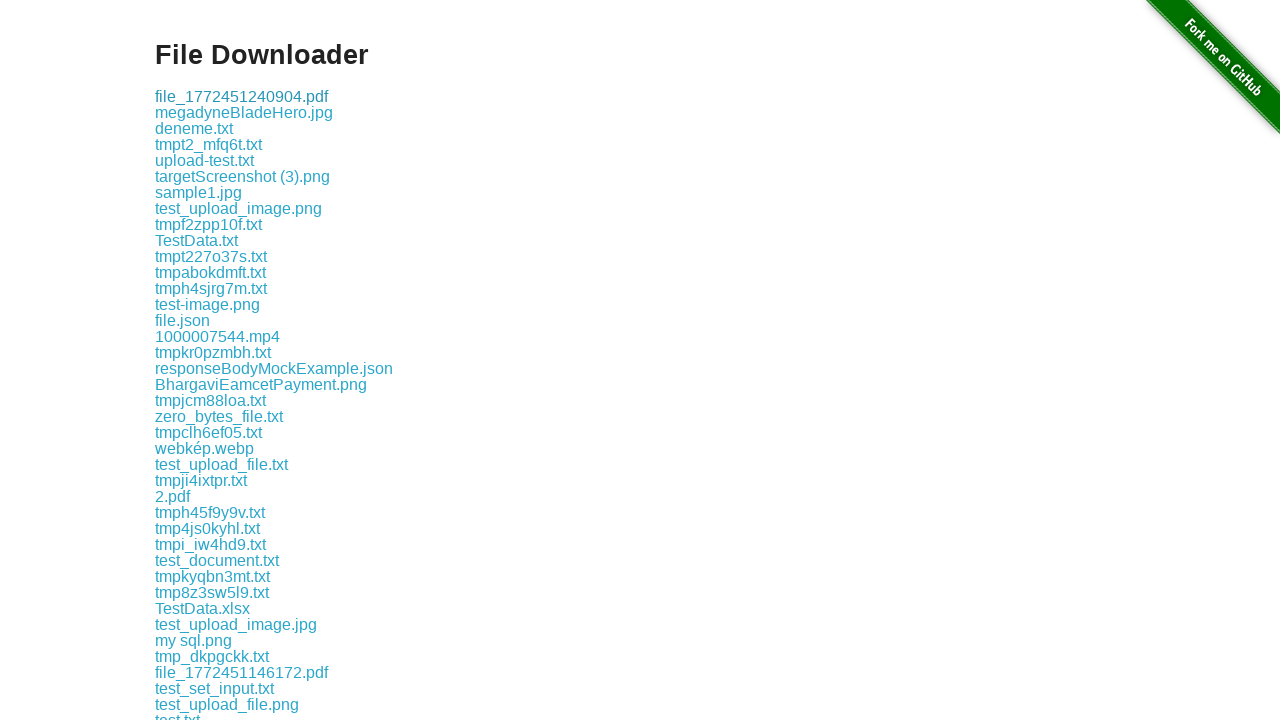

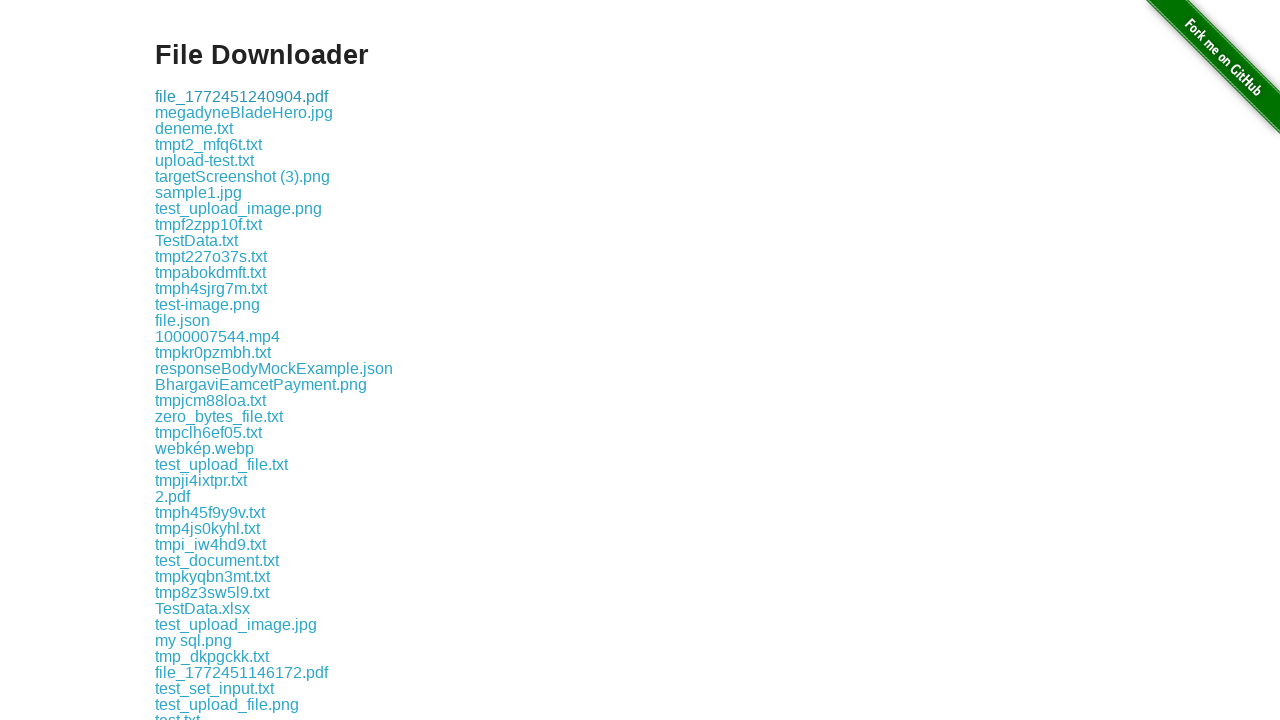